Navigates to the omayo blogspot test page and waits for it to load. This is a basic page load test used for demonstrating TestNG listeners.

Starting URL: https://omayo.blogspot.com/

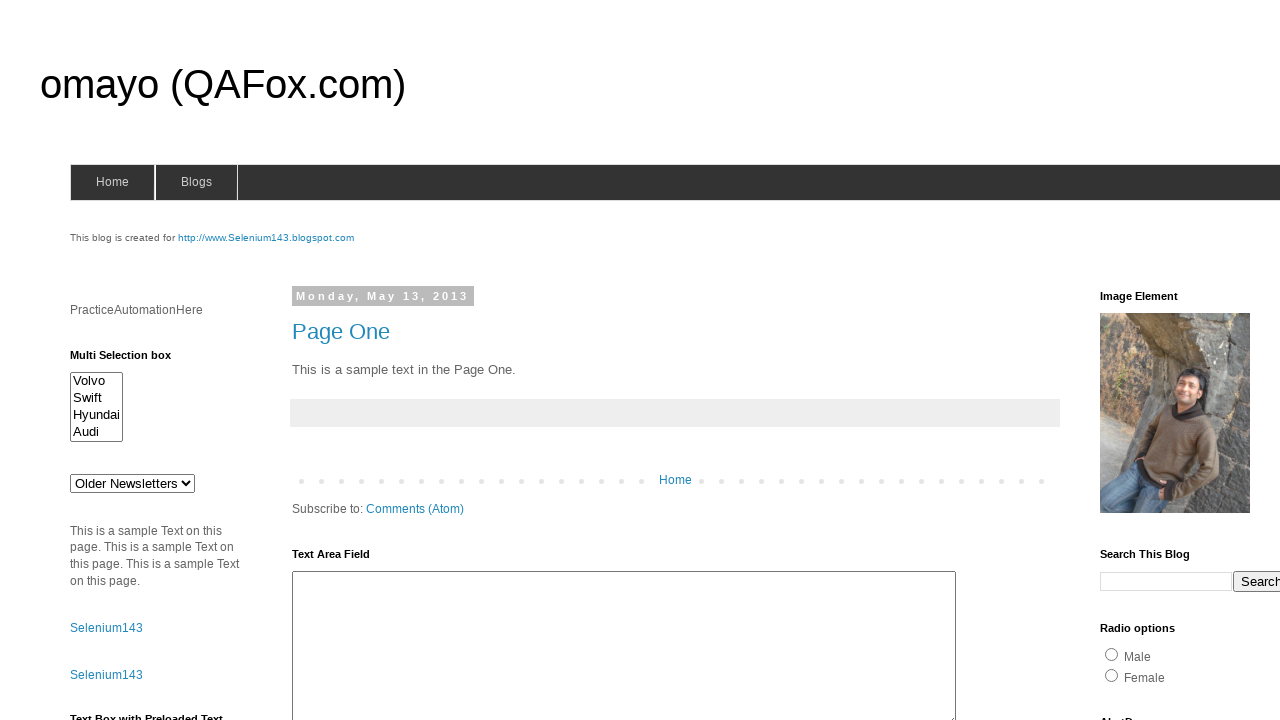

Navigated to omayo blogspot test page
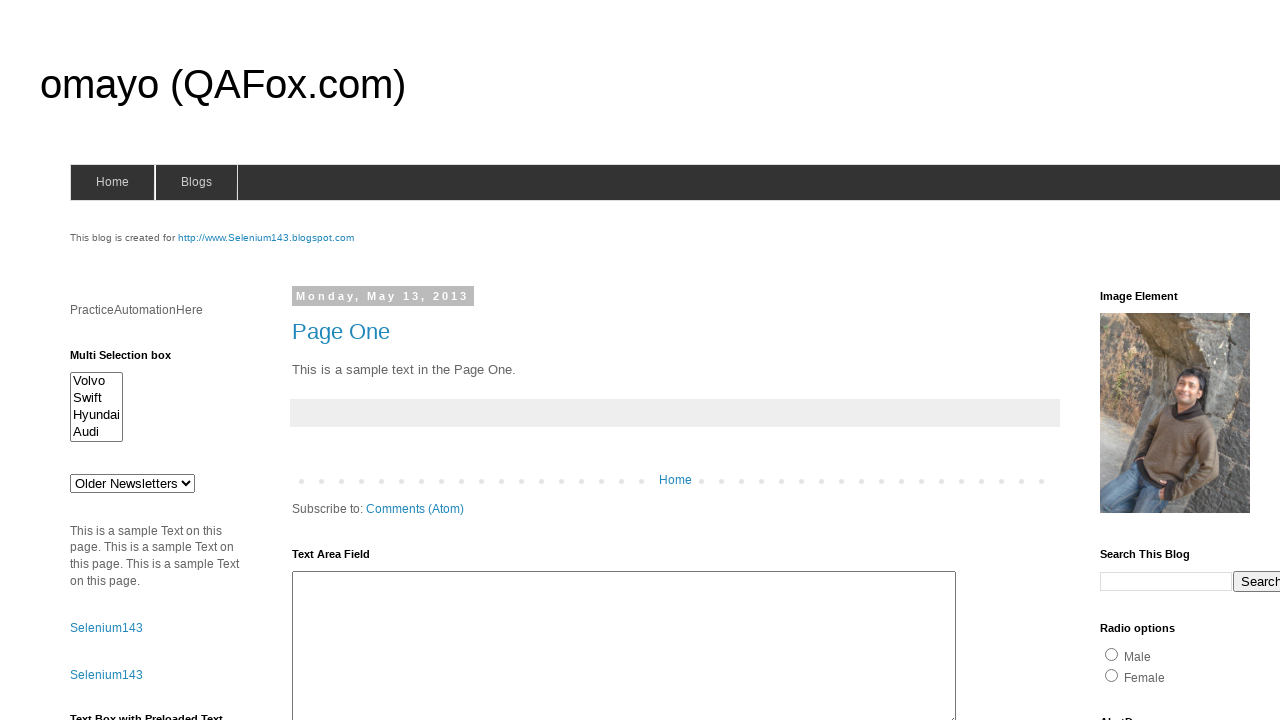

Page DOM content loaded
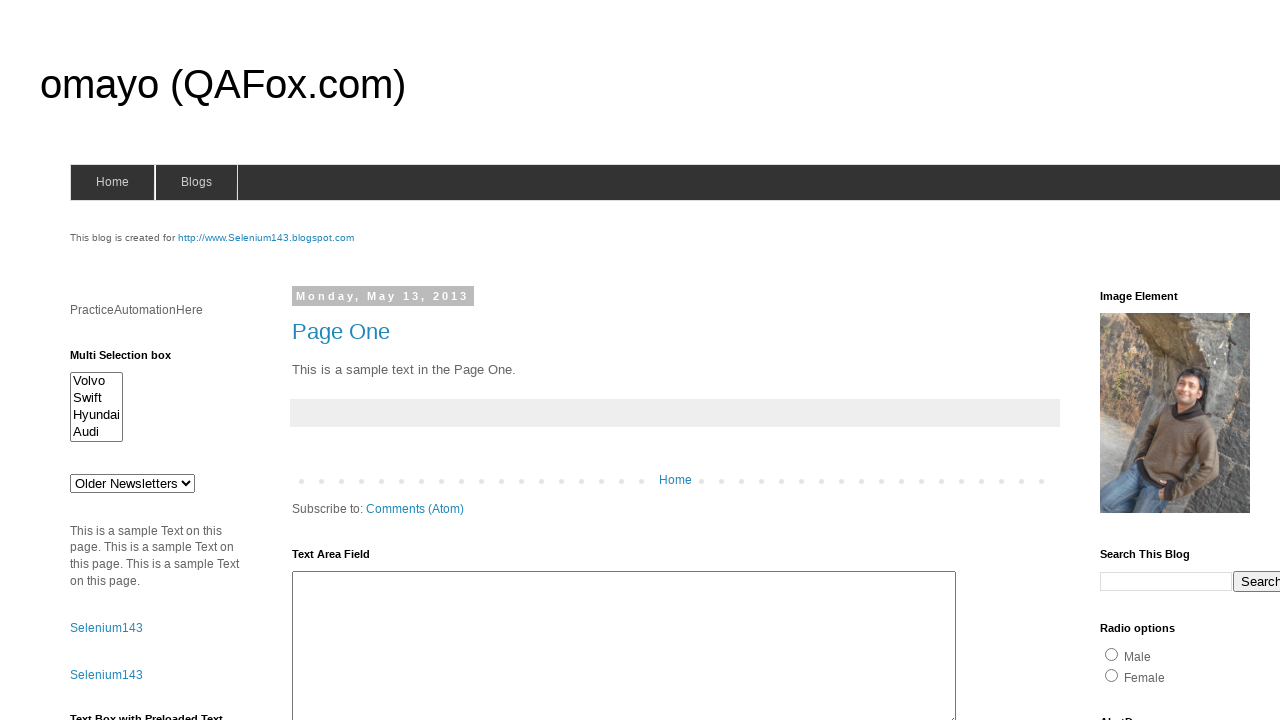

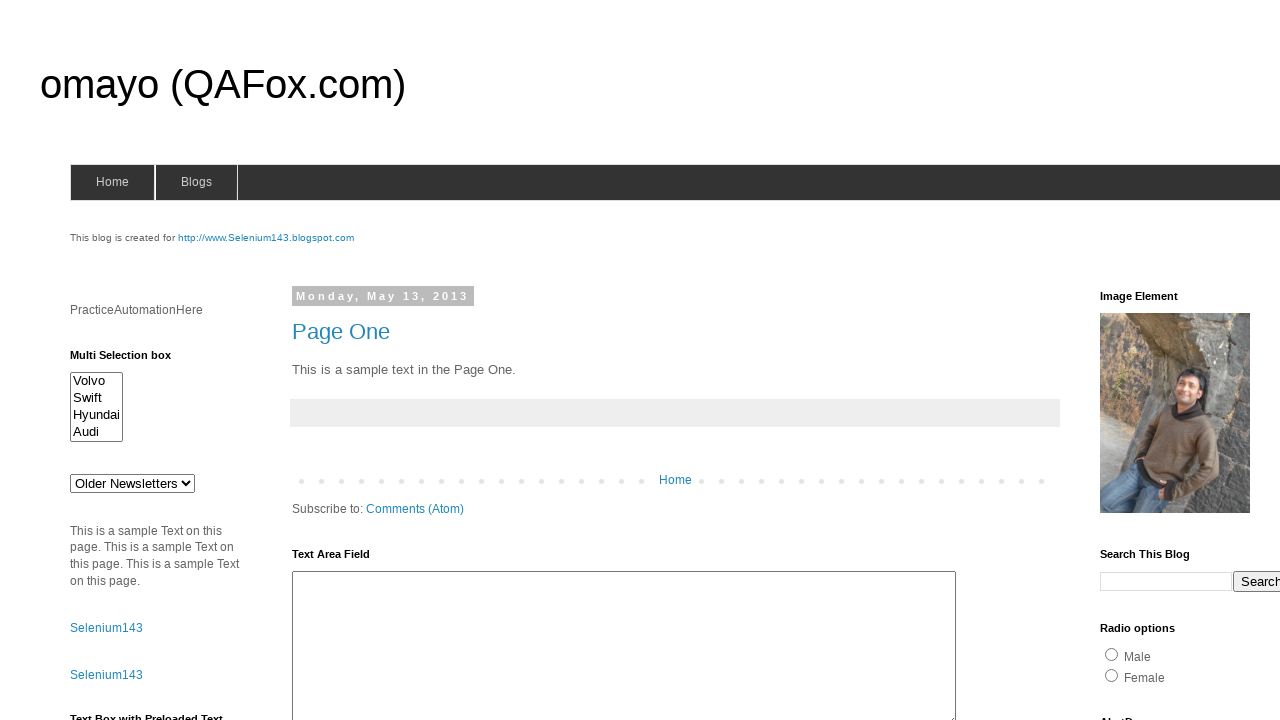